Tests element display states by checking if various form elements are displayed and interacting with them if they are

Starting URL: https://automationfc.github.io/basic-form/index.html

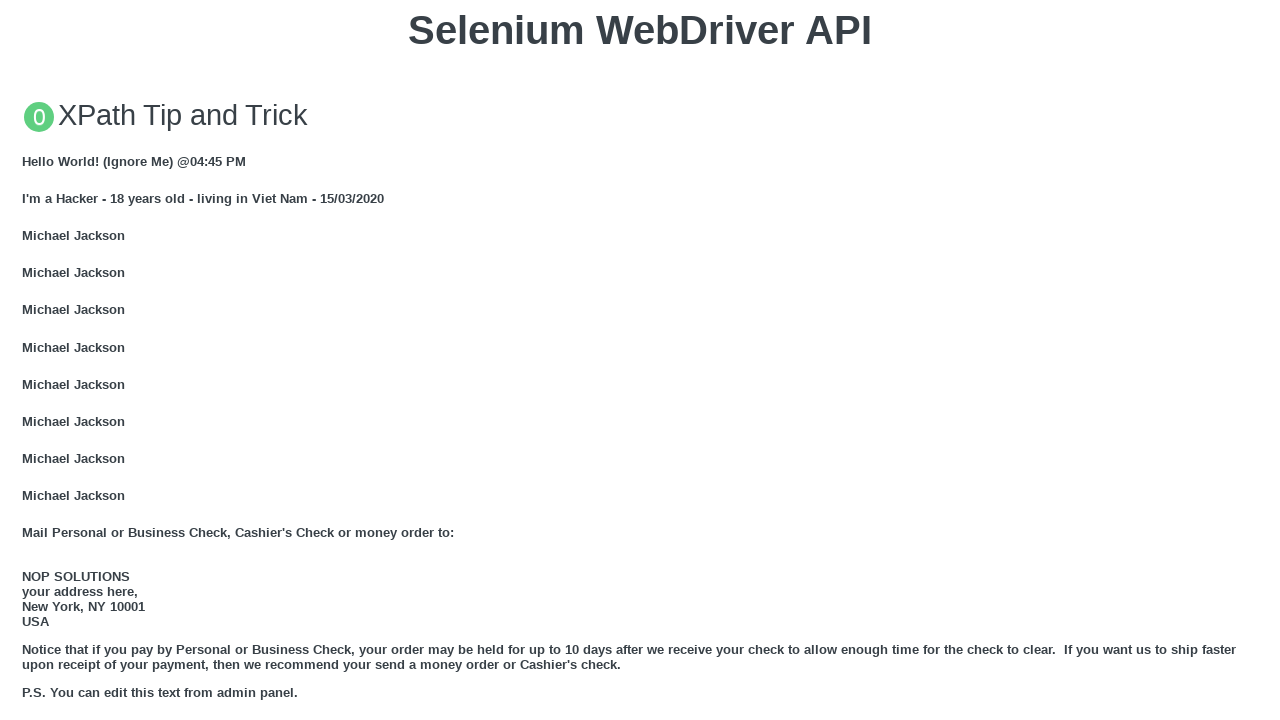

Navigated to basic form page
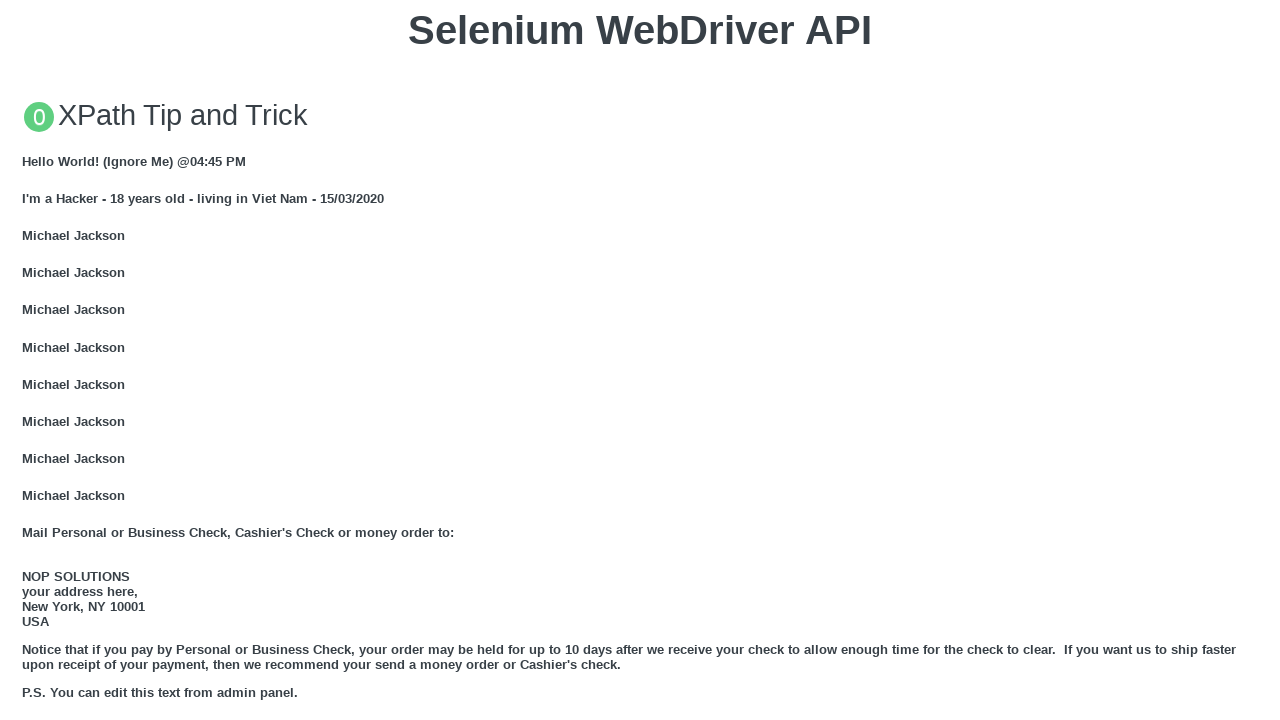

Email textbox is displayed
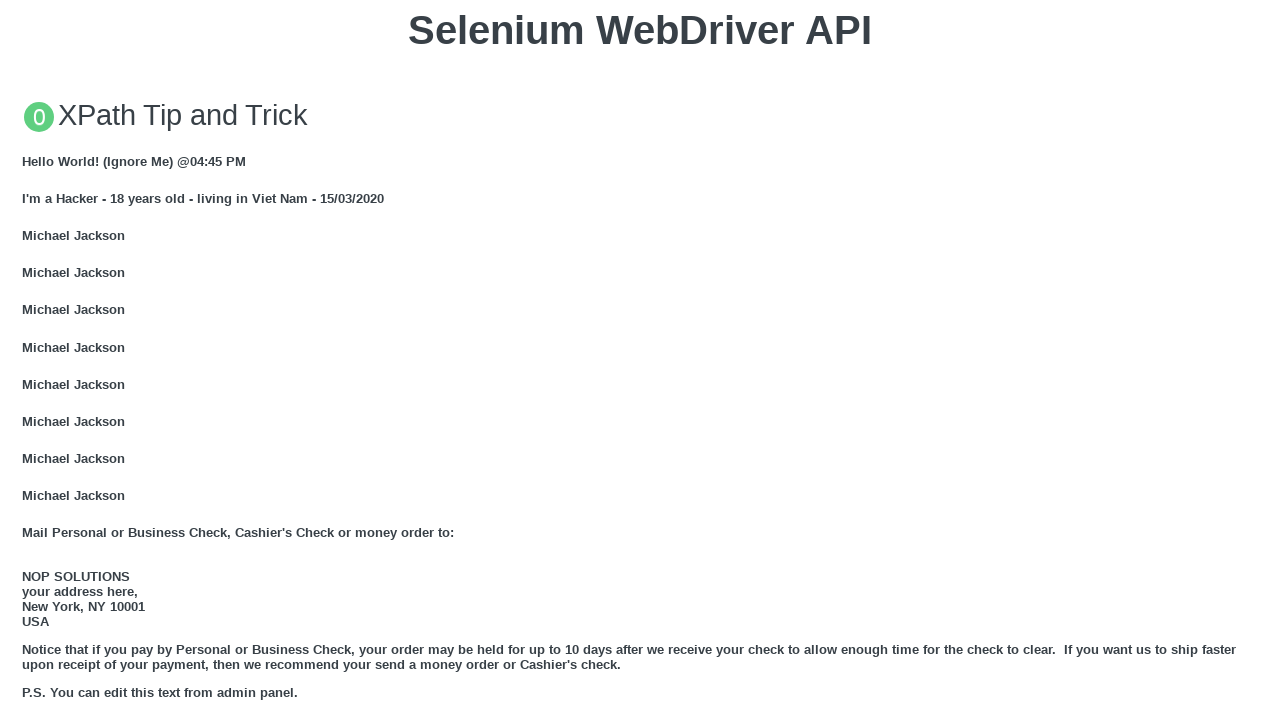

Filled email textbox with 'aaa@gmail.com' on #mail
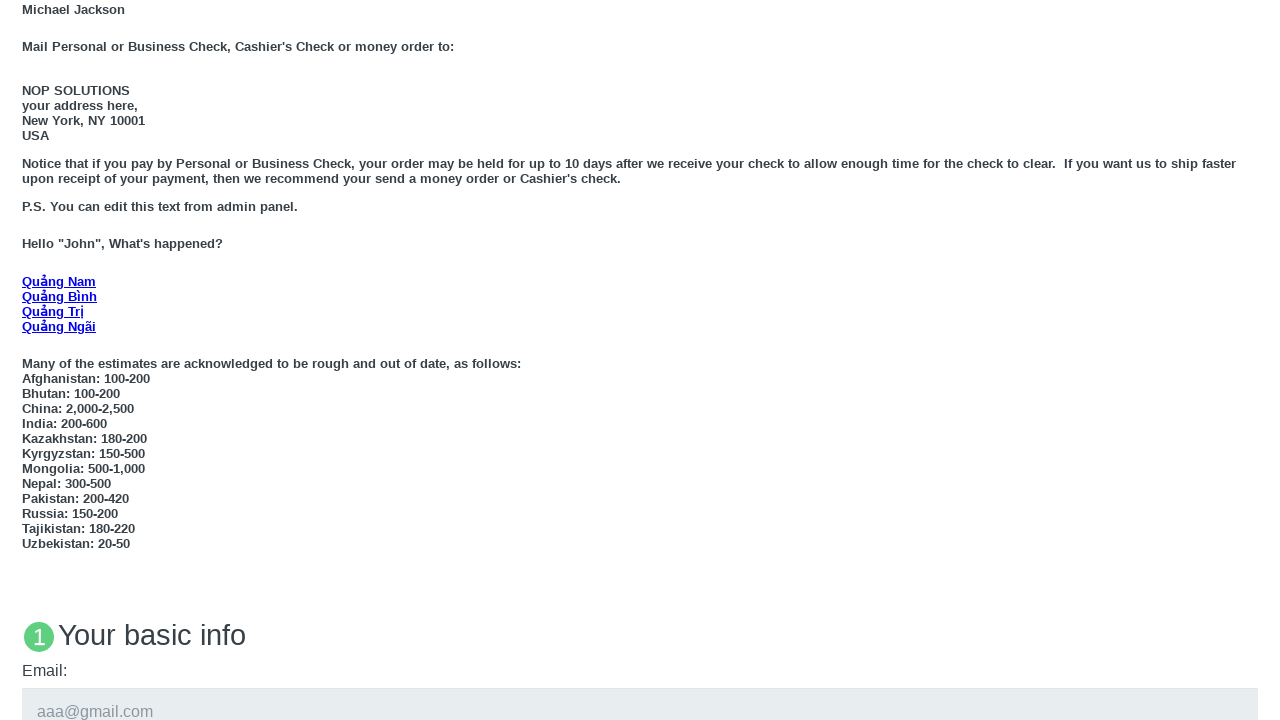

Under 18 radio button is displayed
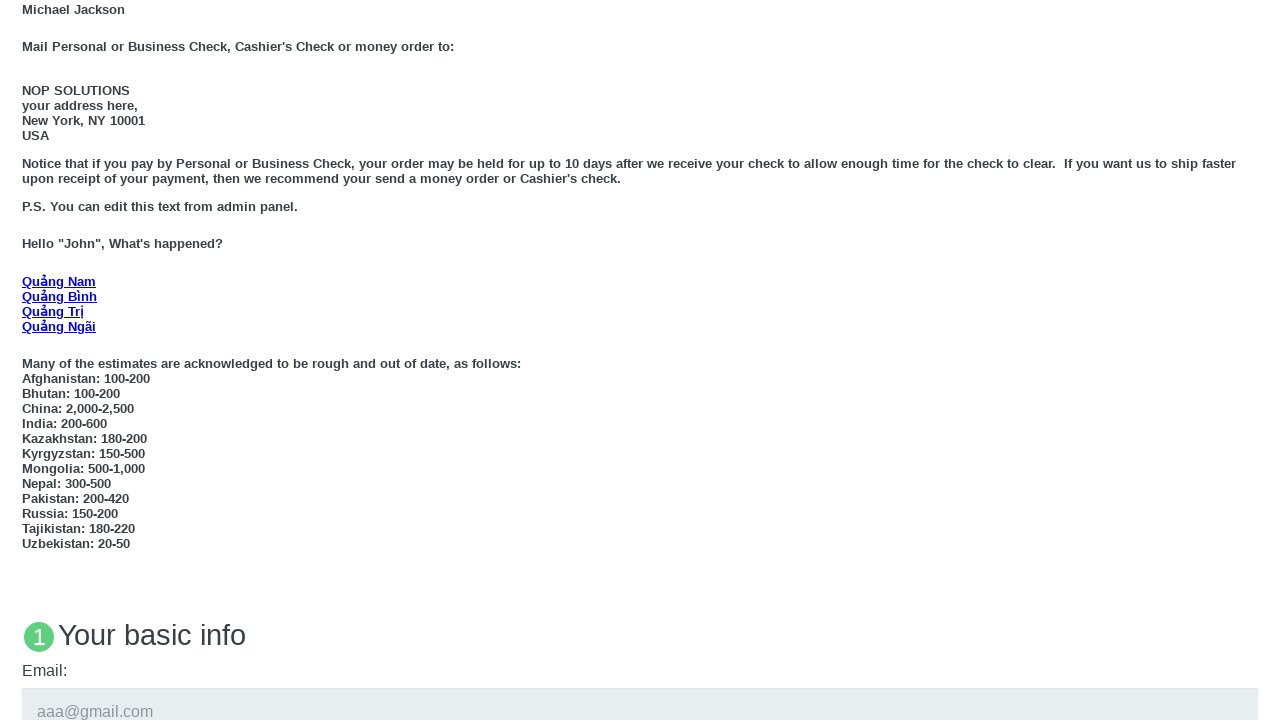

Clicked under 18 radio button at (28, 360) on #under_18
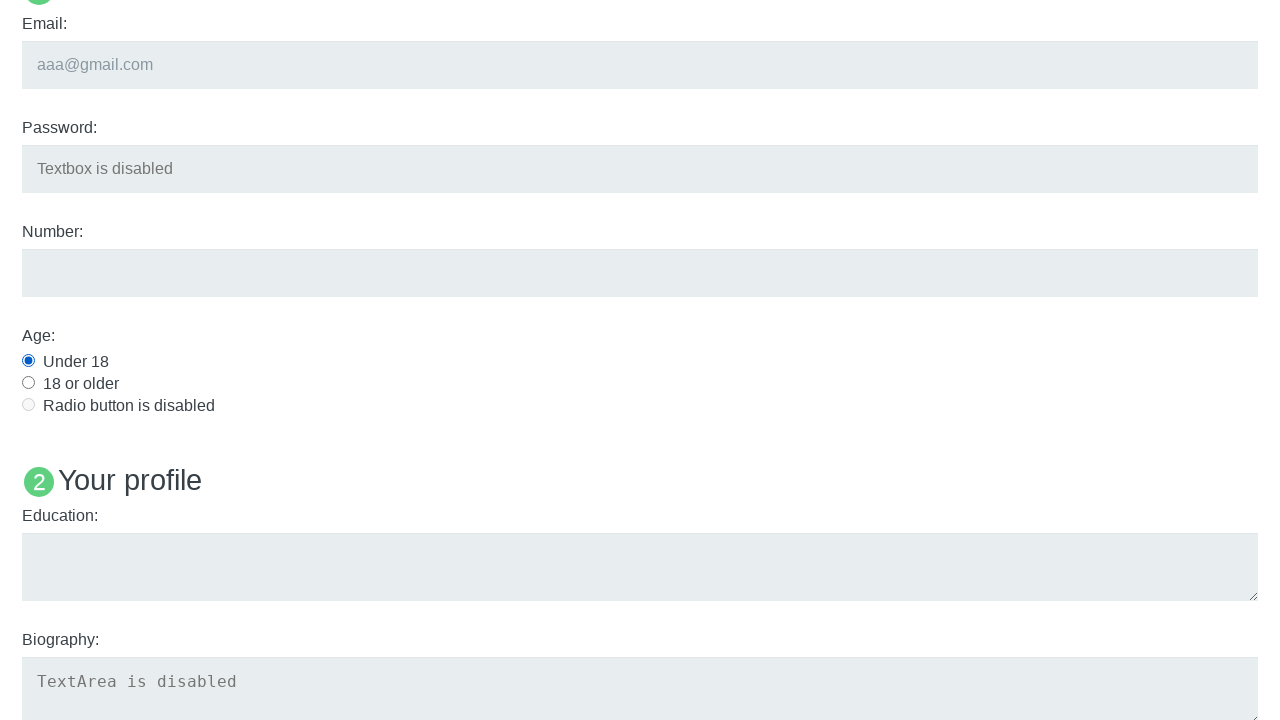

Education textarea is displayed
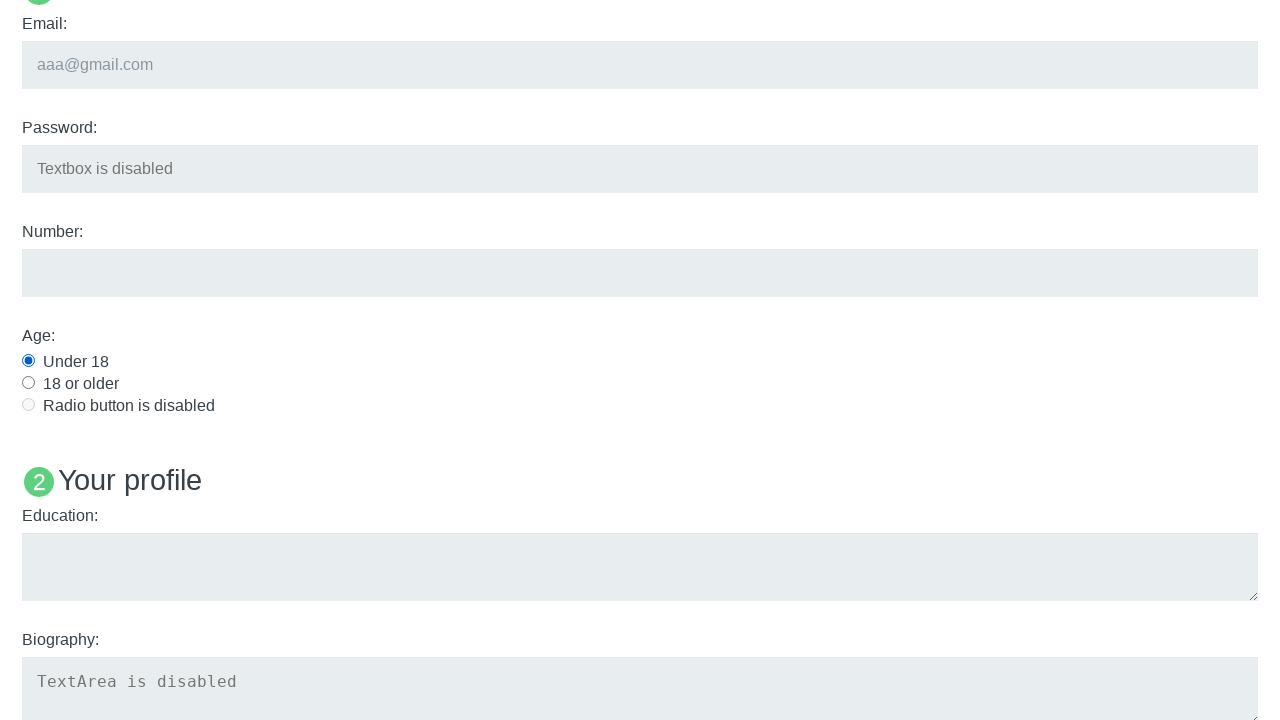

Filled education textarea with 'Duy Tan university' on #edu
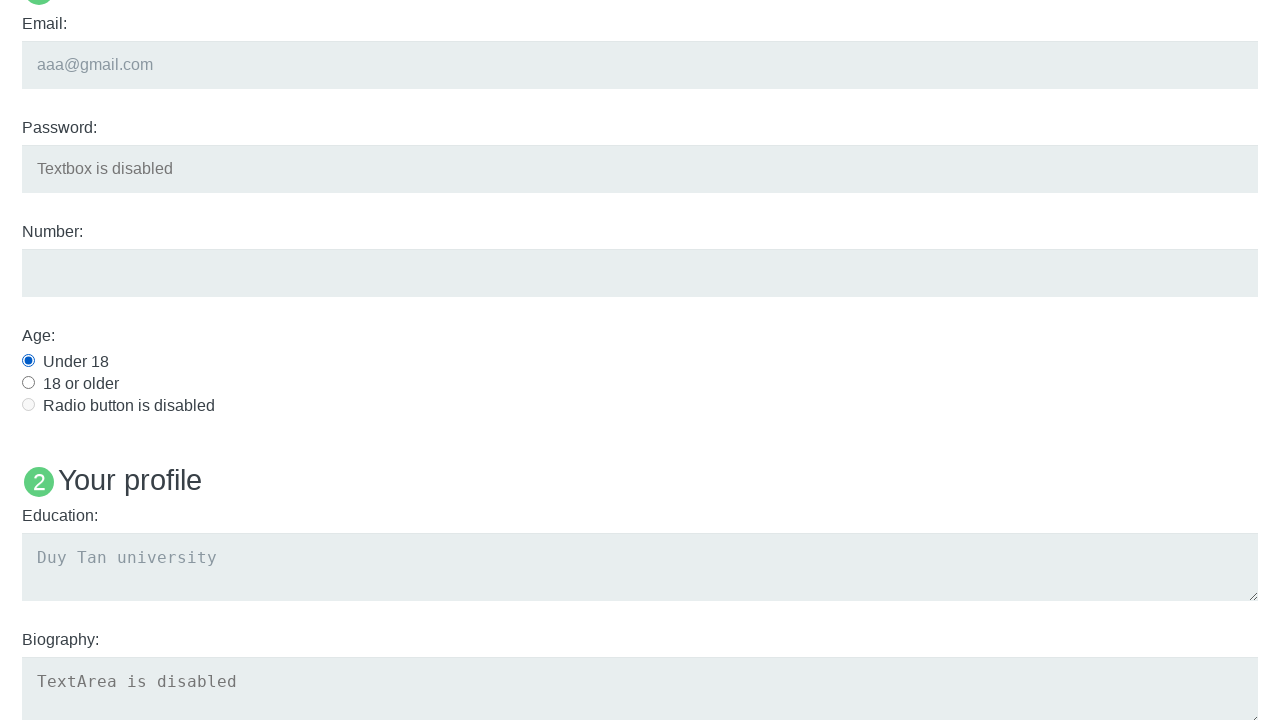

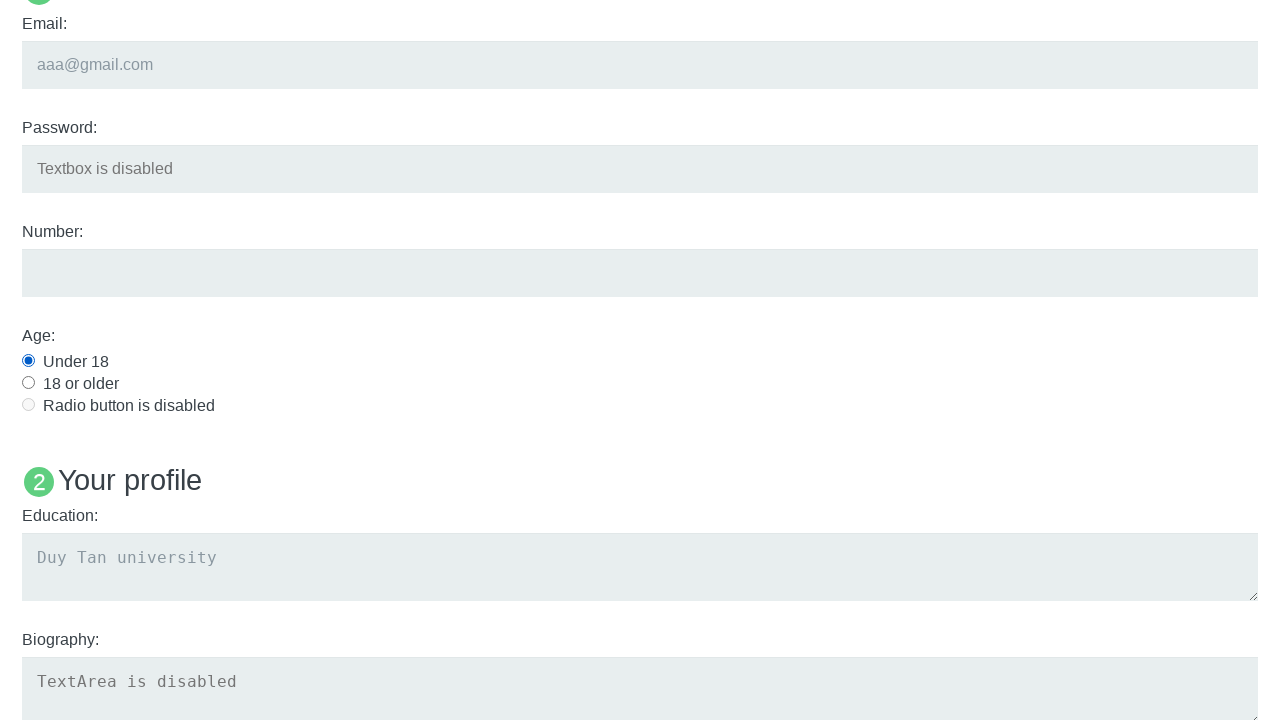